Tests infinite scroll functionality by clicking the Infinite Scroll link and scrolling down the page multiple times

Starting URL: https://the-internet.herokuapp.com/

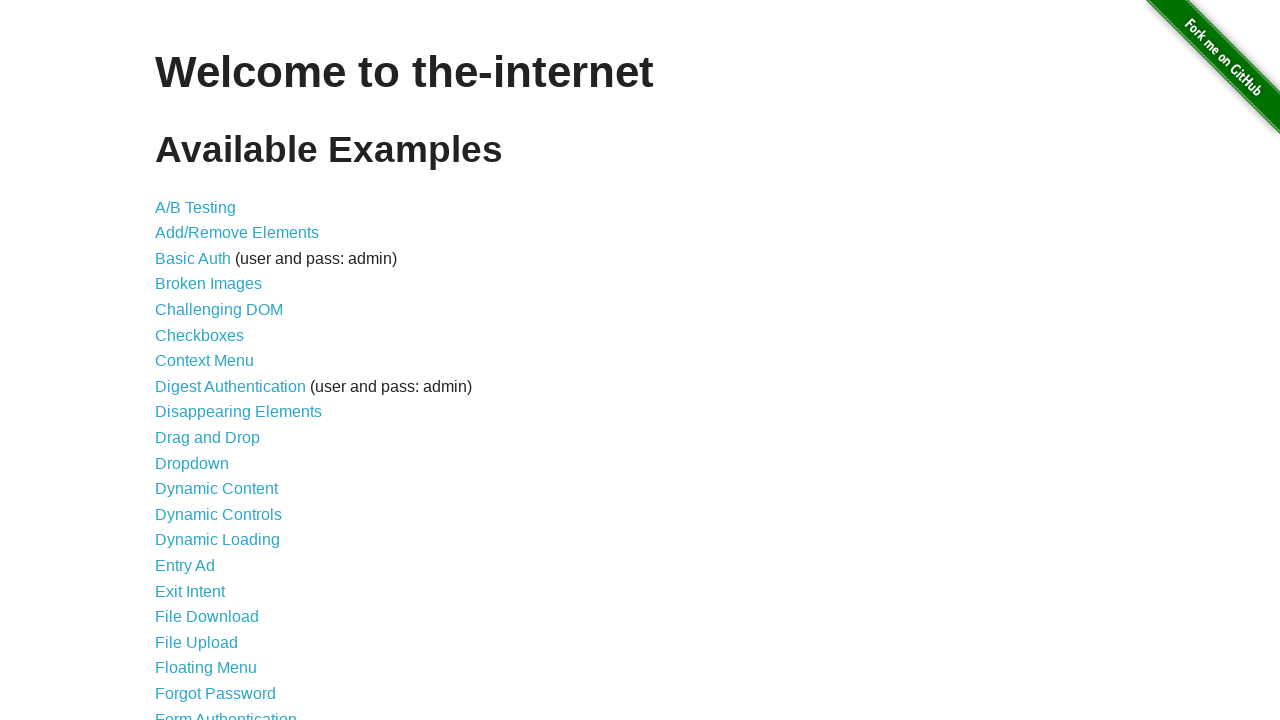

Clicked on the 'Infinite Scroll' link at (201, 360) on a:has-text('Infinite Scroll')
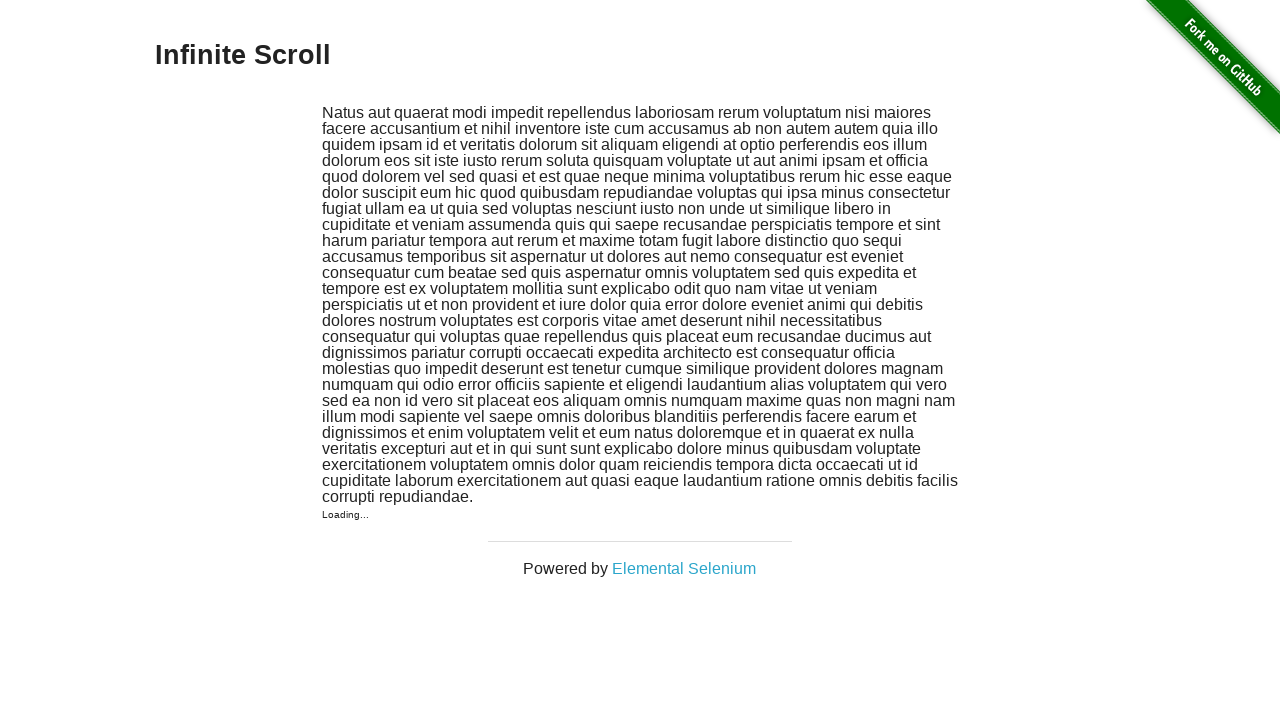

Scrolled down 500 pixels (iteration 1/10)
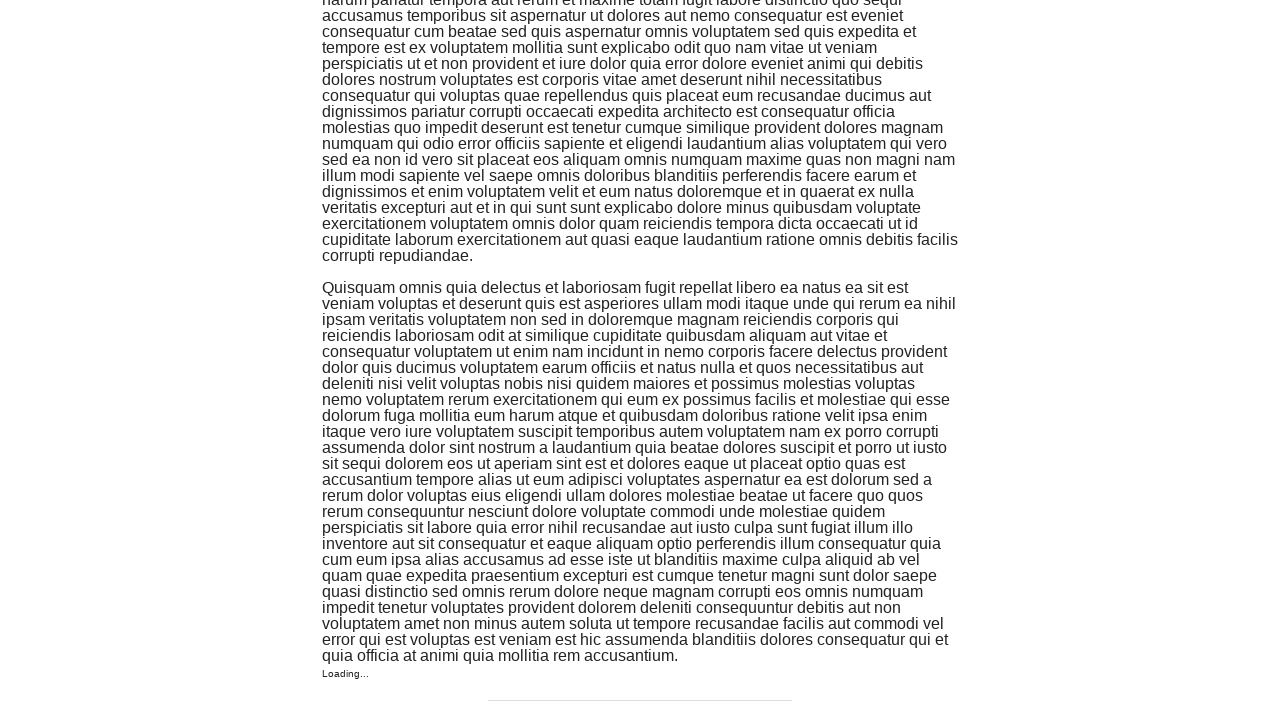

Waited 1 second after scroll (iteration 1/10)
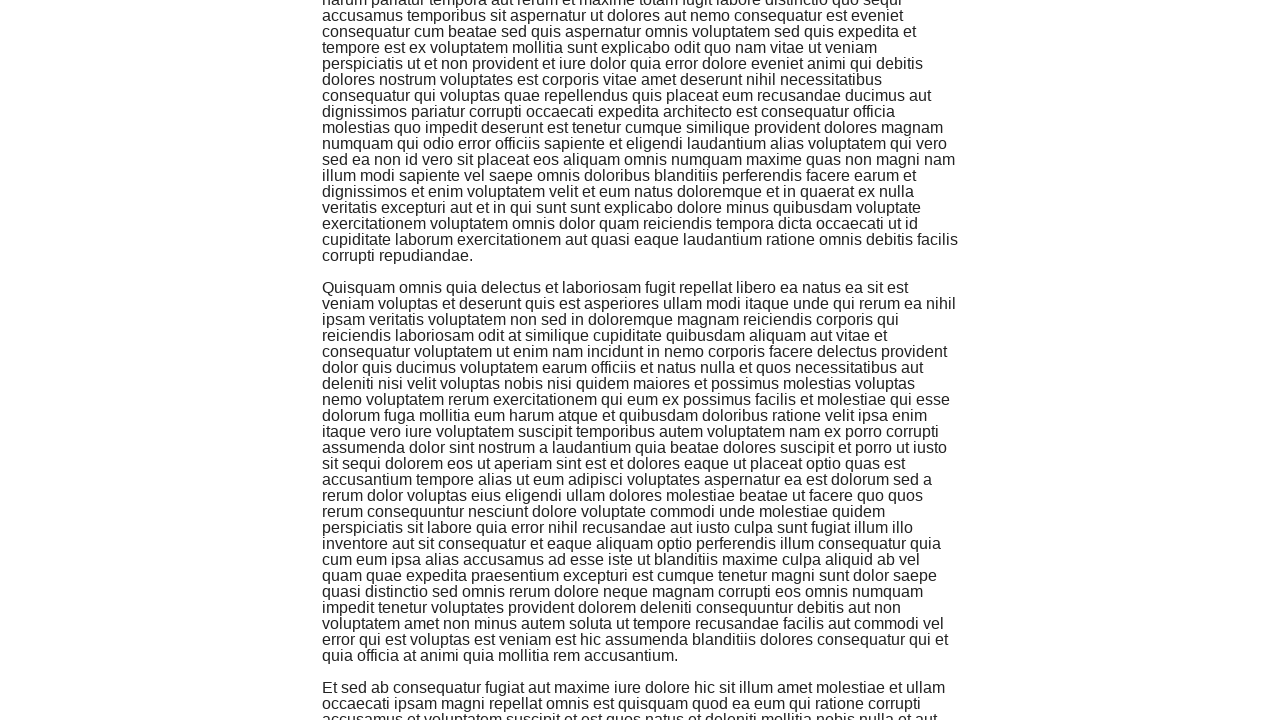

Scrolled down 500 pixels (iteration 2/10)
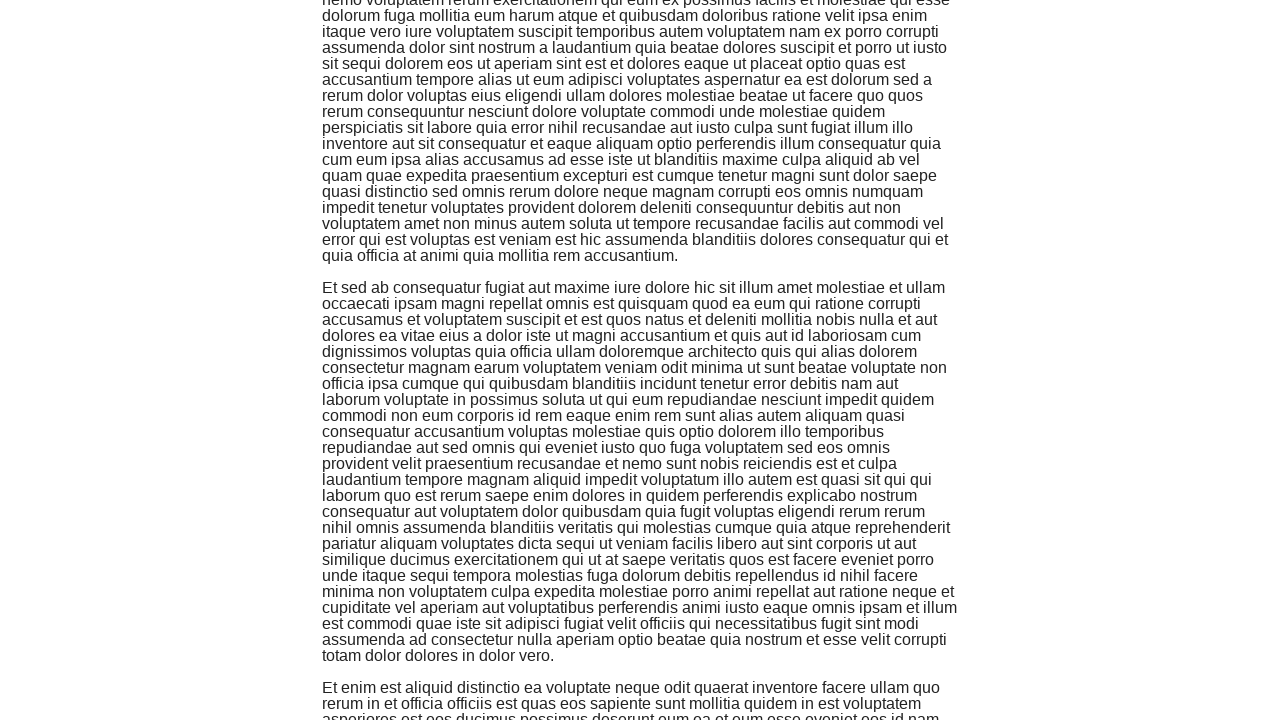

Waited 1 second after scroll (iteration 2/10)
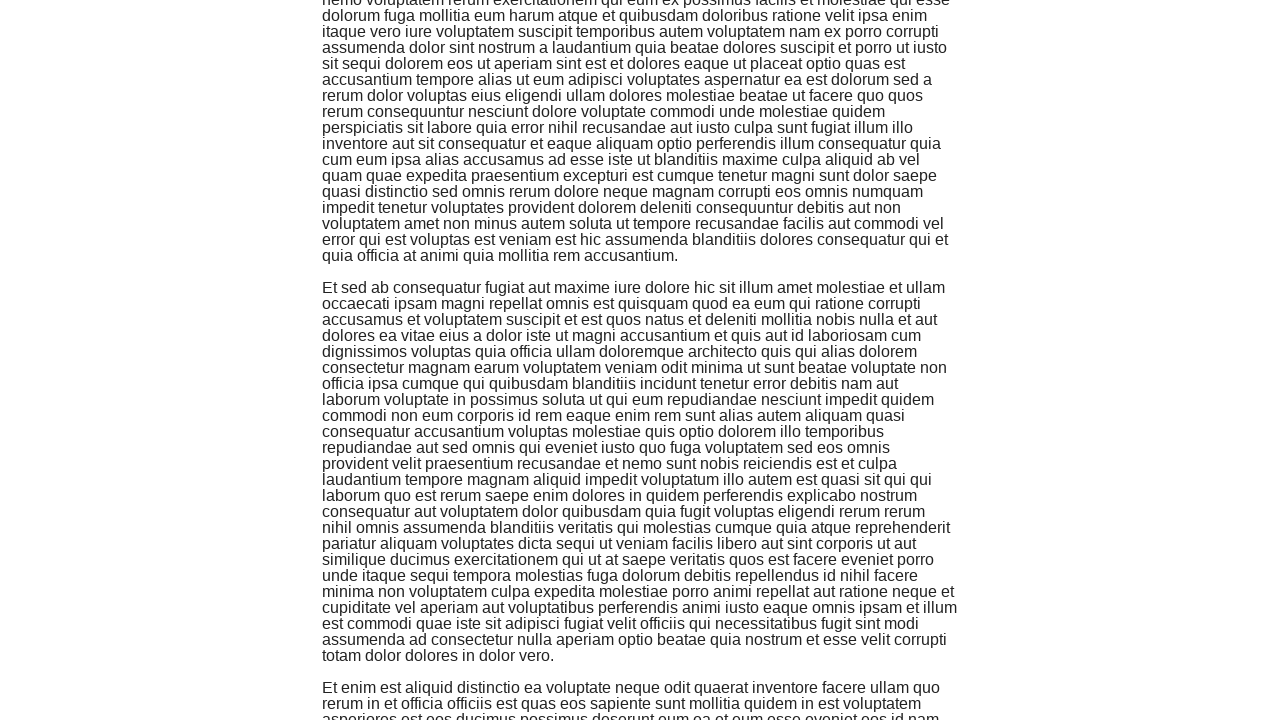

Scrolled down 500 pixels (iteration 3/10)
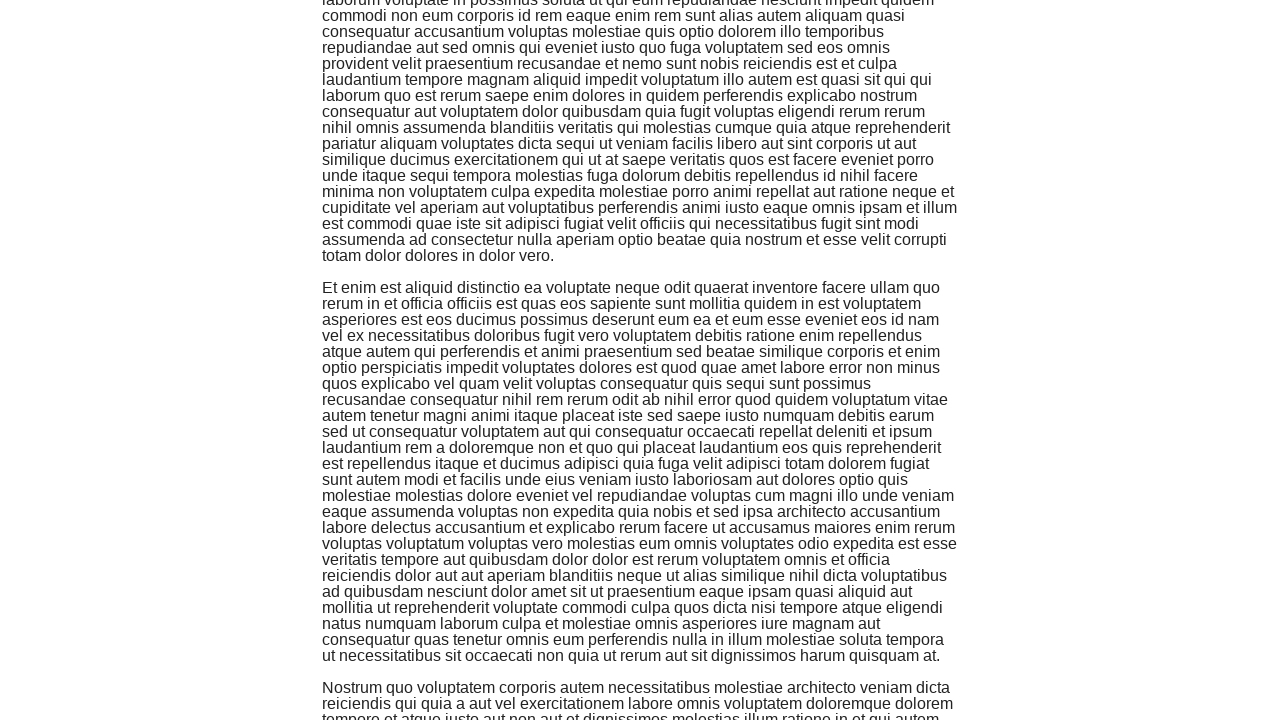

Waited 1 second after scroll (iteration 3/10)
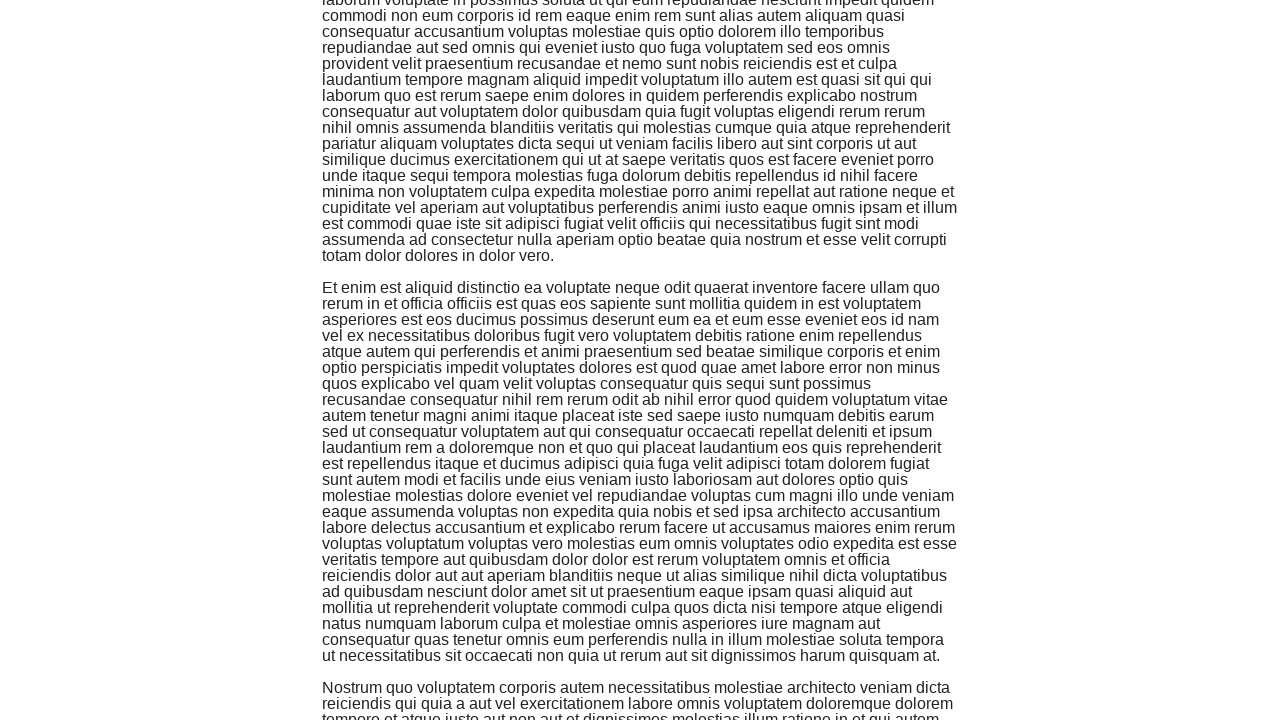

Scrolled down 500 pixels (iteration 4/10)
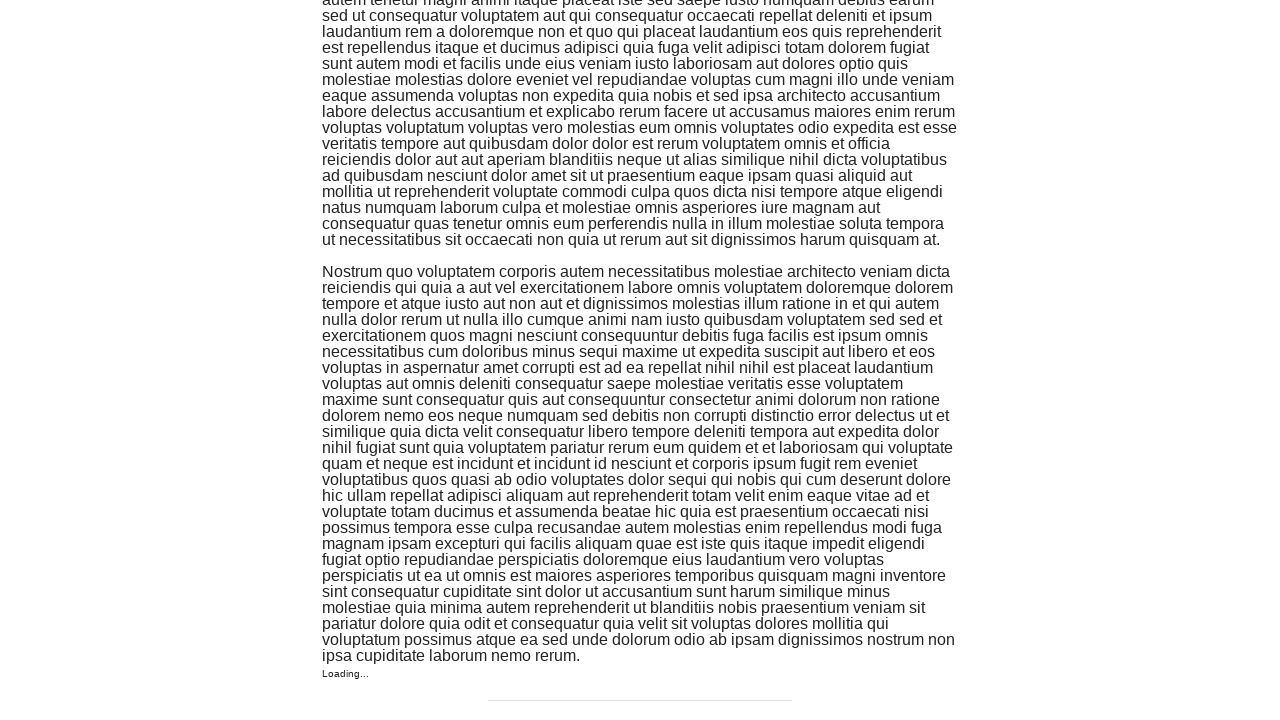

Waited 1 second after scroll (iteration 4/10)
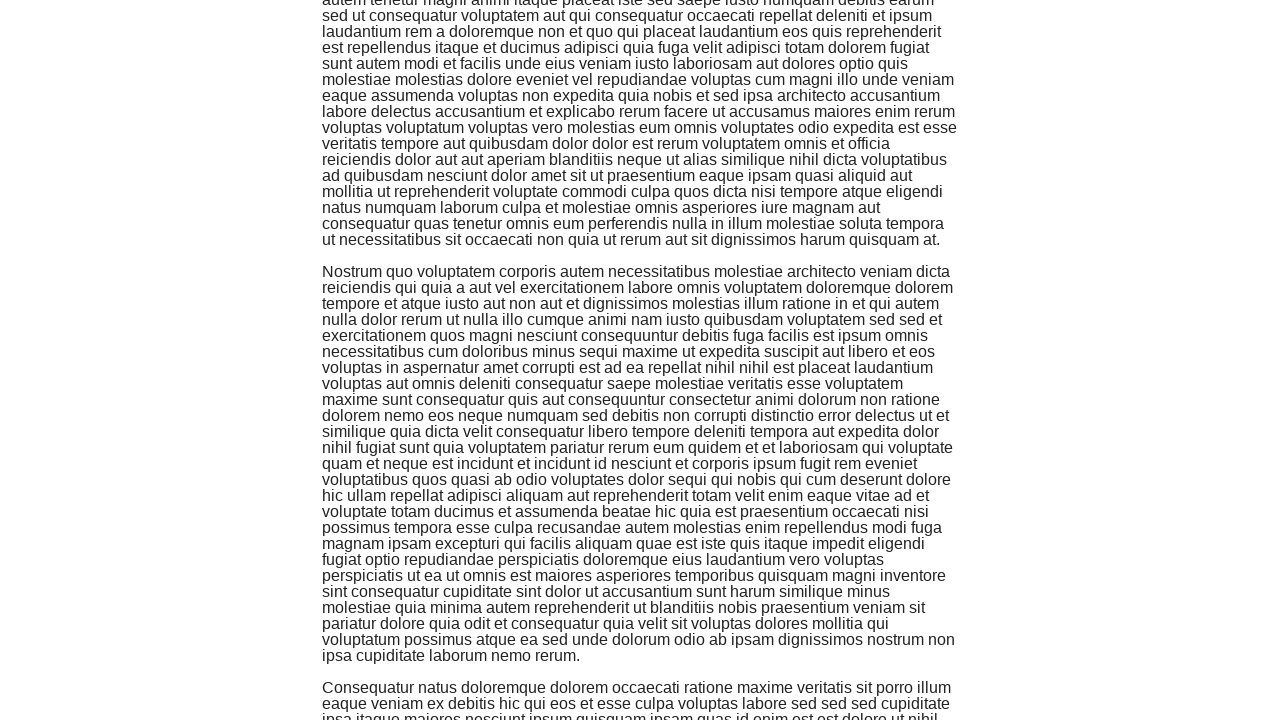

Scrolled down 500 pixels (iteration 5/10)
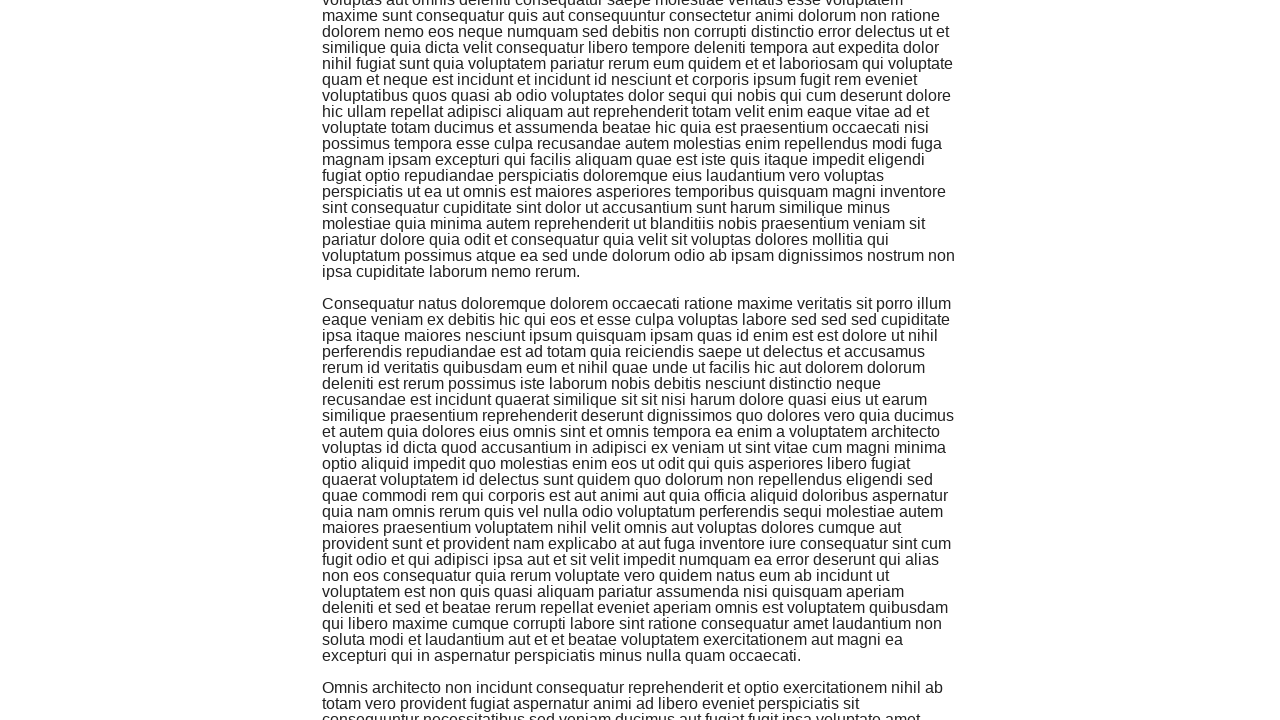

Waited 1 second after scroll (iteration 5/10)
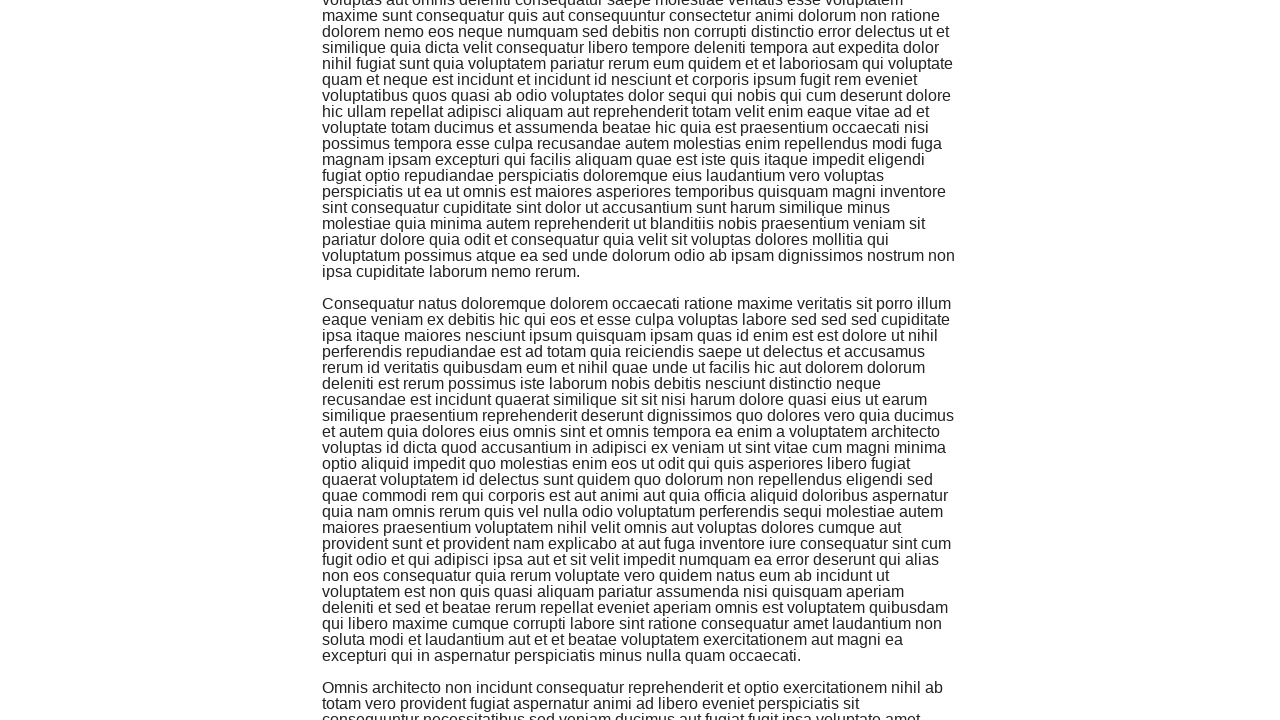

Scrolled down 500 pixels (iteration 6/10)
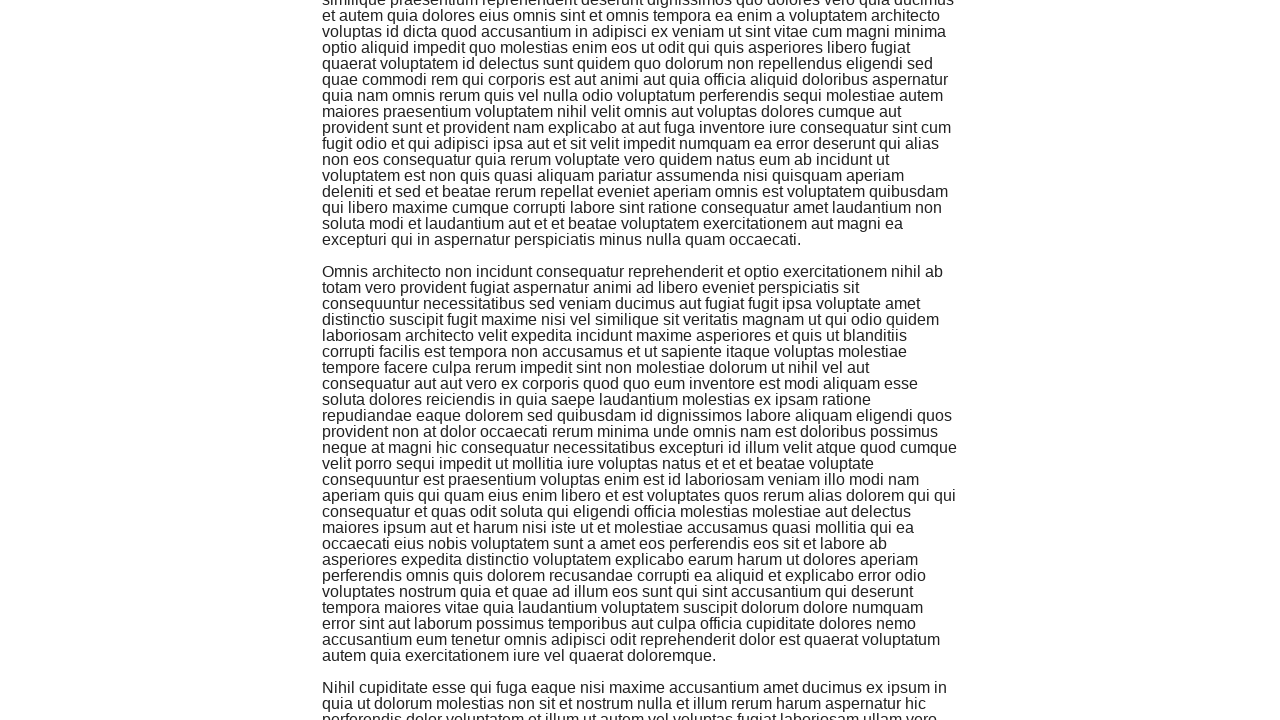

Waited 1 second after scroll (iteration 6/10)
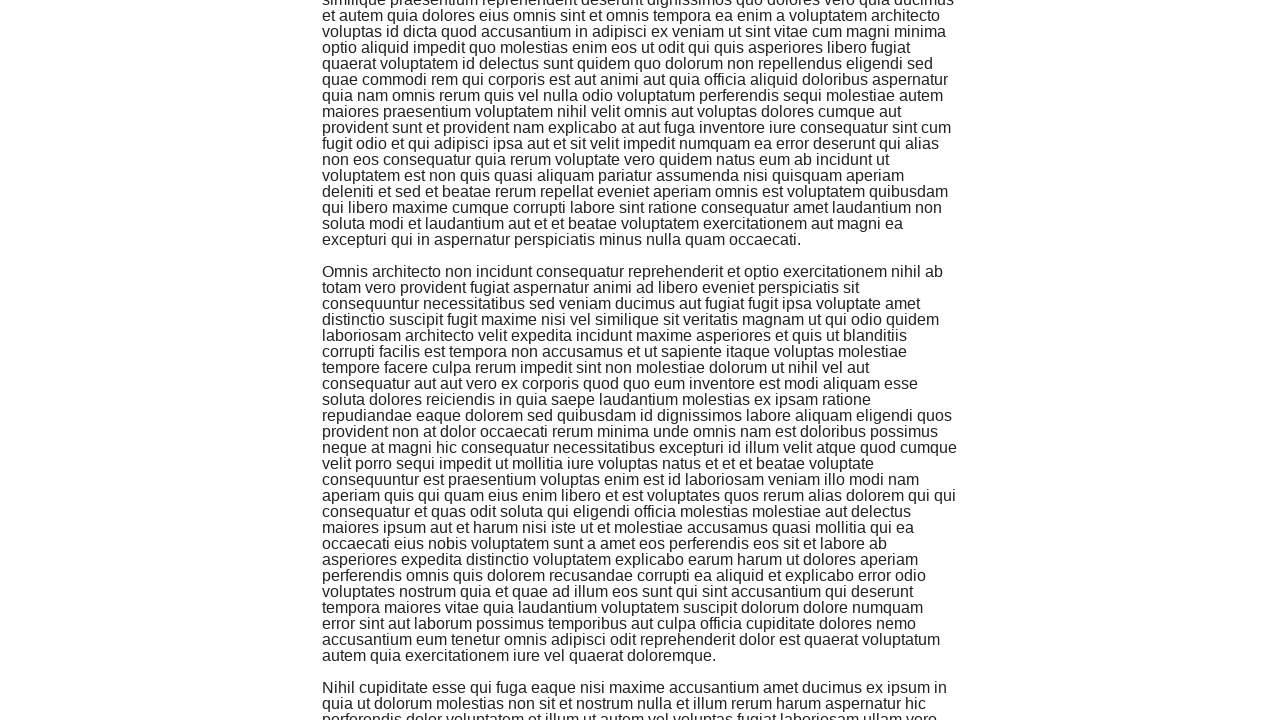

Scrolled down 500 pixels (iteration 7/10)
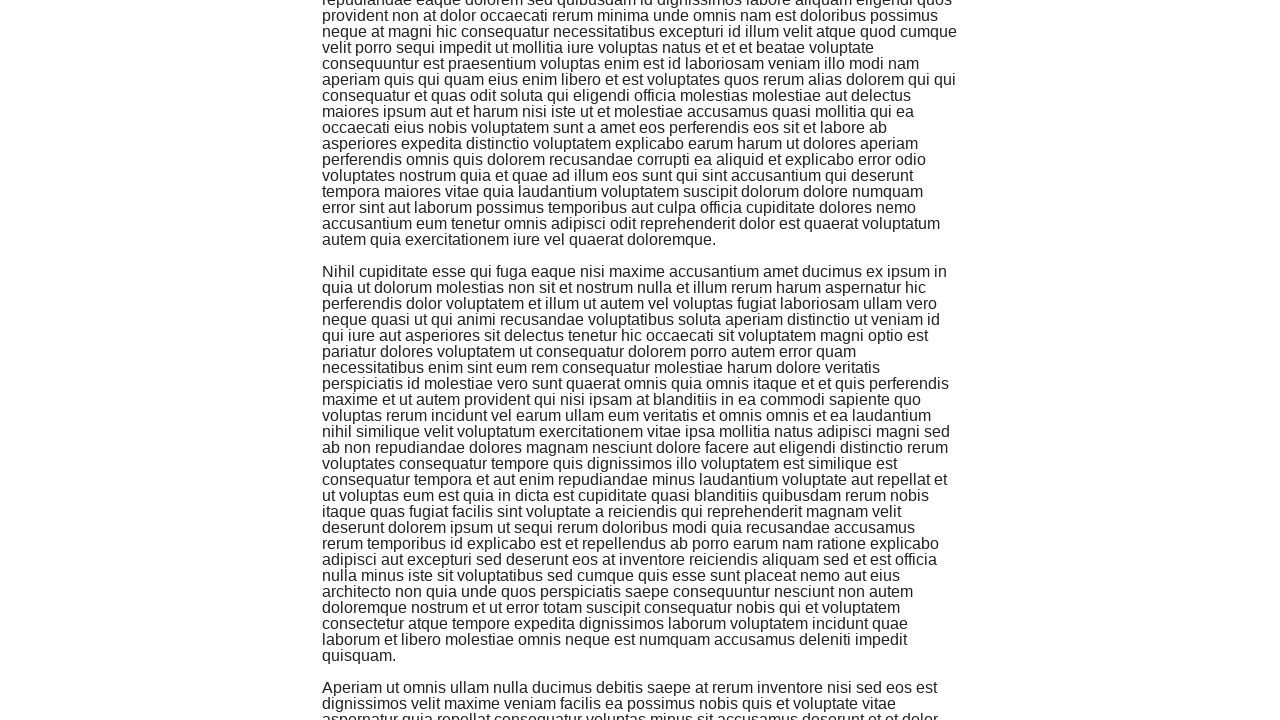

Waited 1 second after scroll (iteration 7/10)
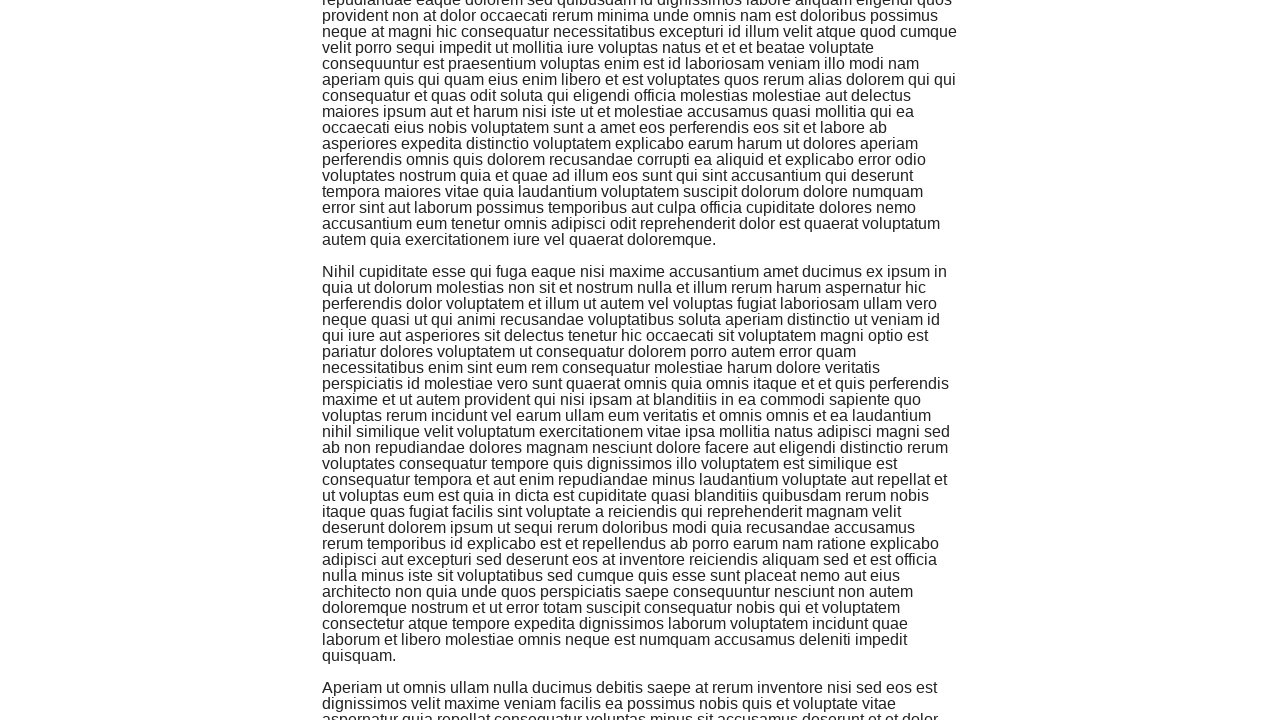

Scrolled down 500 pixels (iteration 8/10)
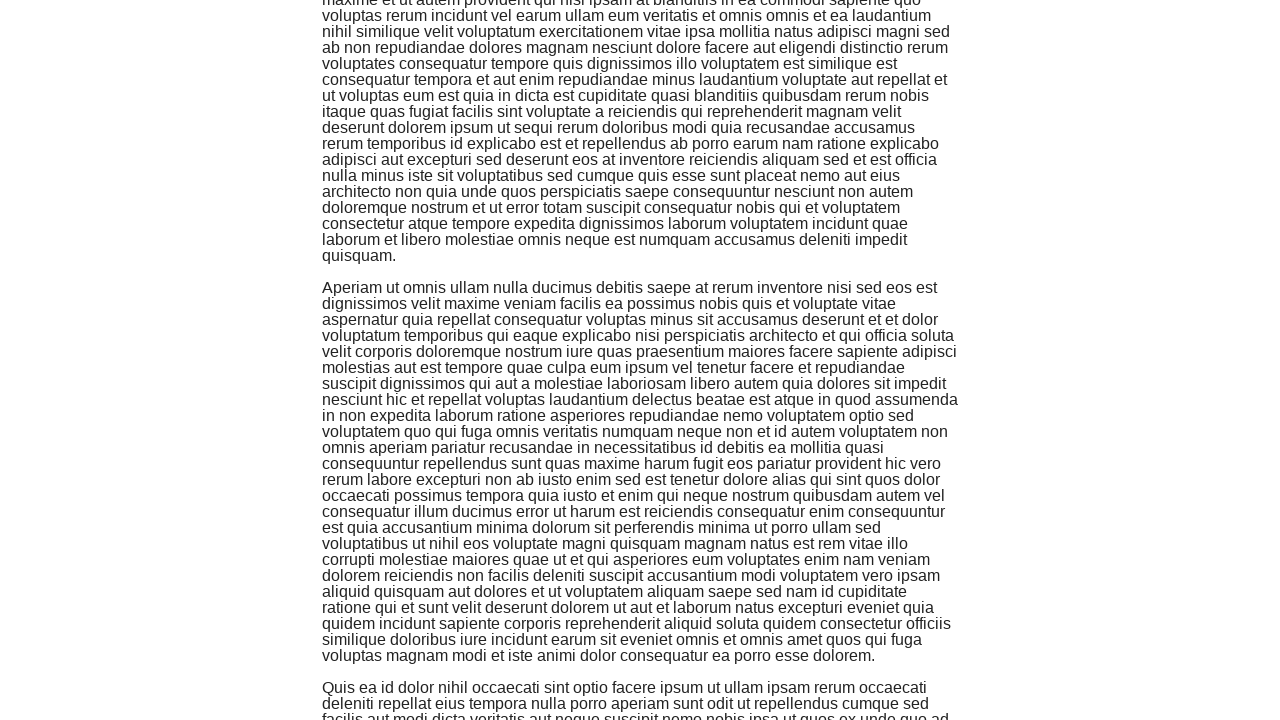

Waited 1 second after scroll (iteration 8/10)
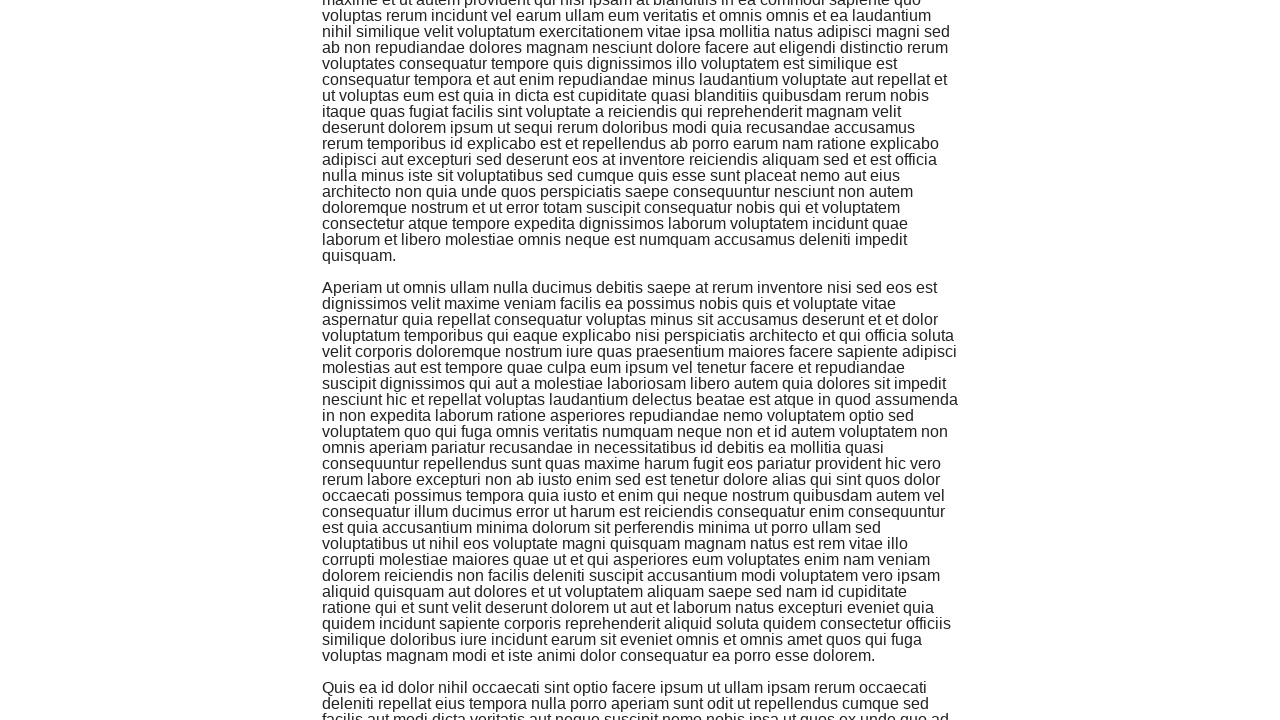

Scrolled down 500 pixels (iteration 9/10)
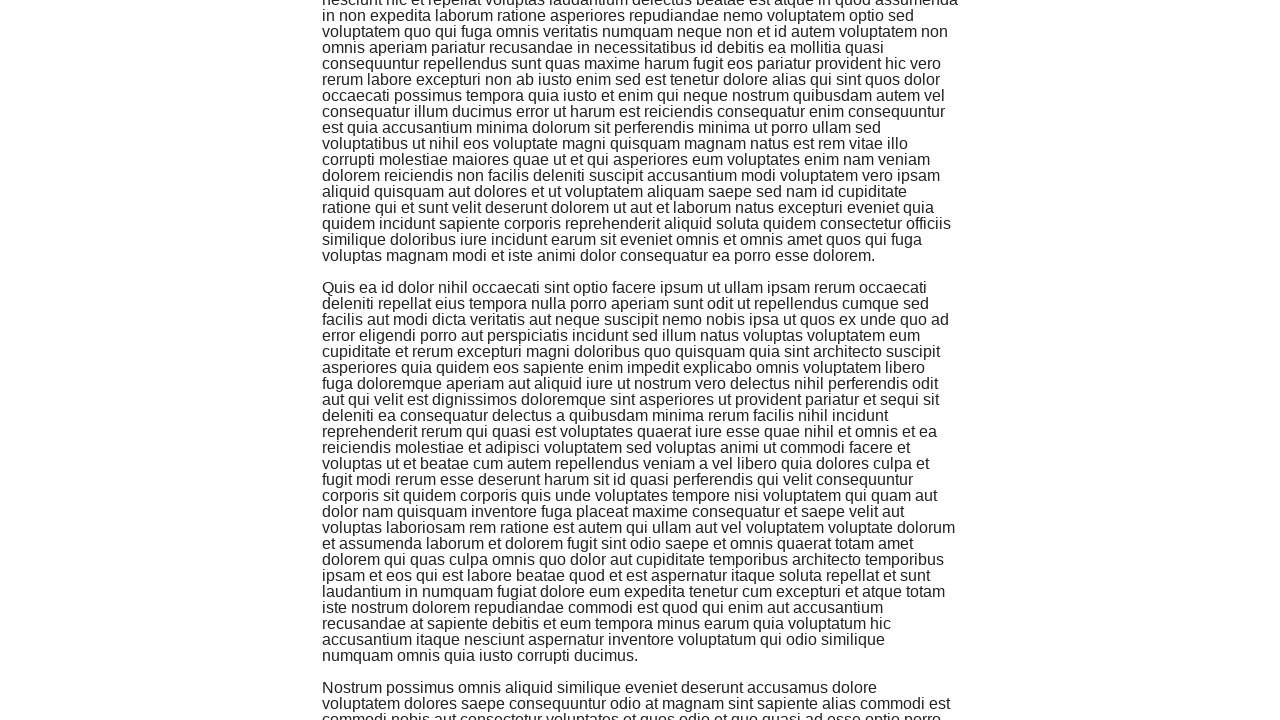

Waited 1 second after scroll (iteration 9/10)
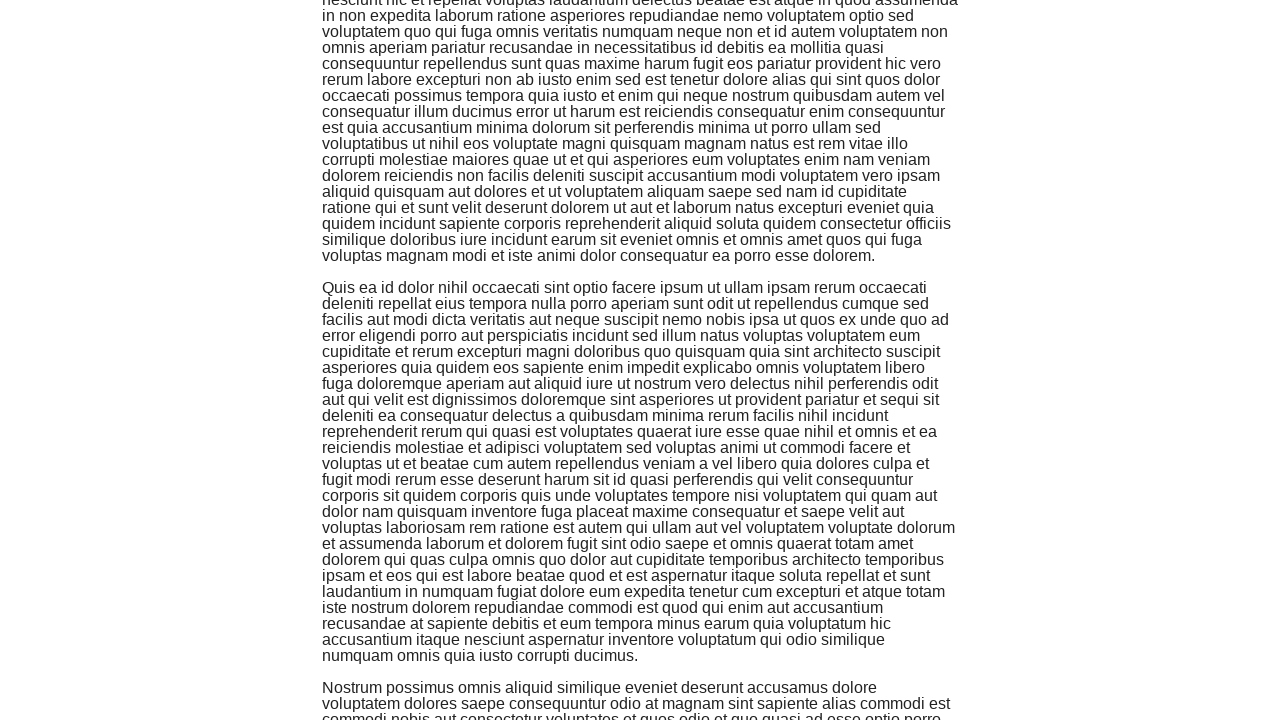

Scrolled down 500 pixels (iteration 10/10)
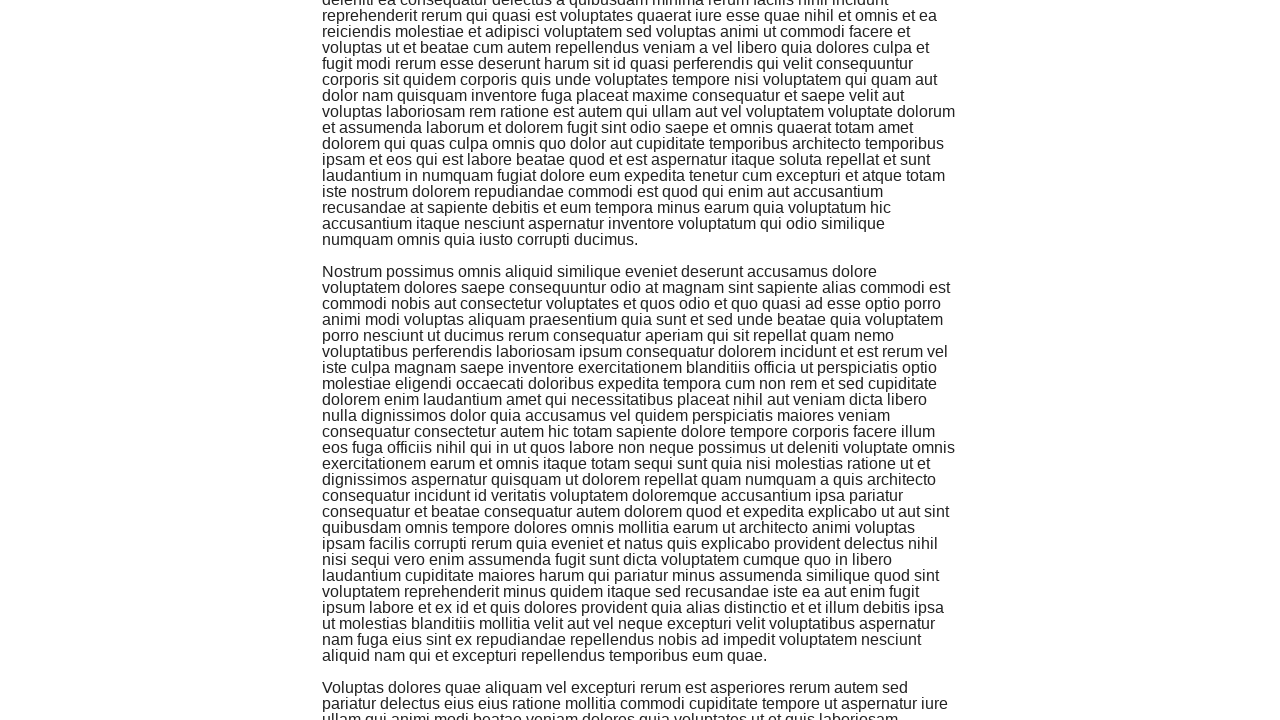

Waited 1 second after scroll (iteration 10/10)
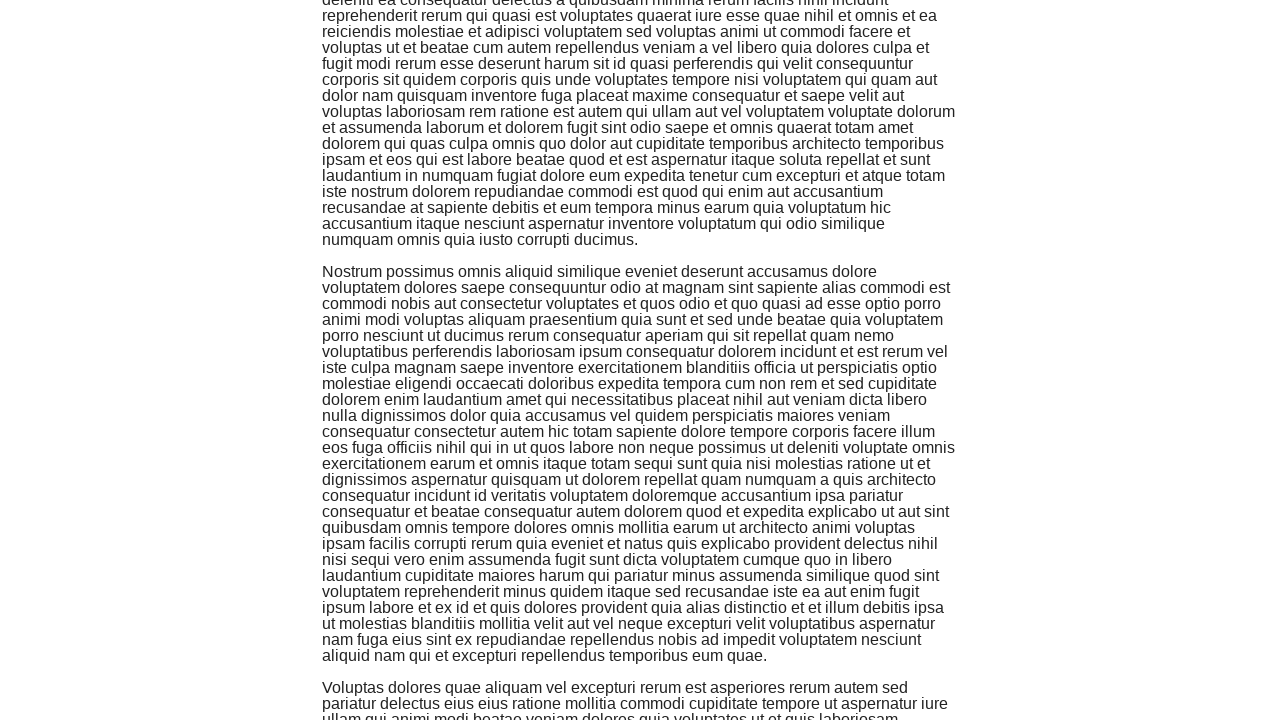

Scrolled 'Infinite Scroll' h3 heading into view
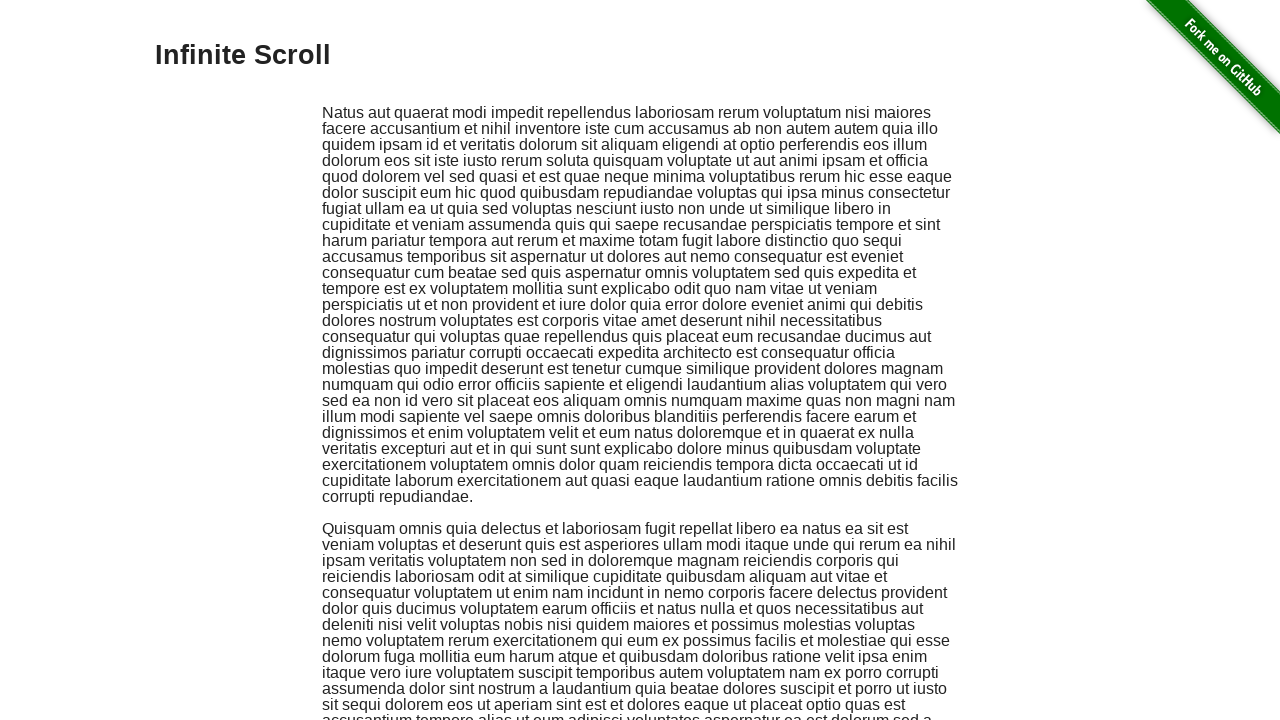

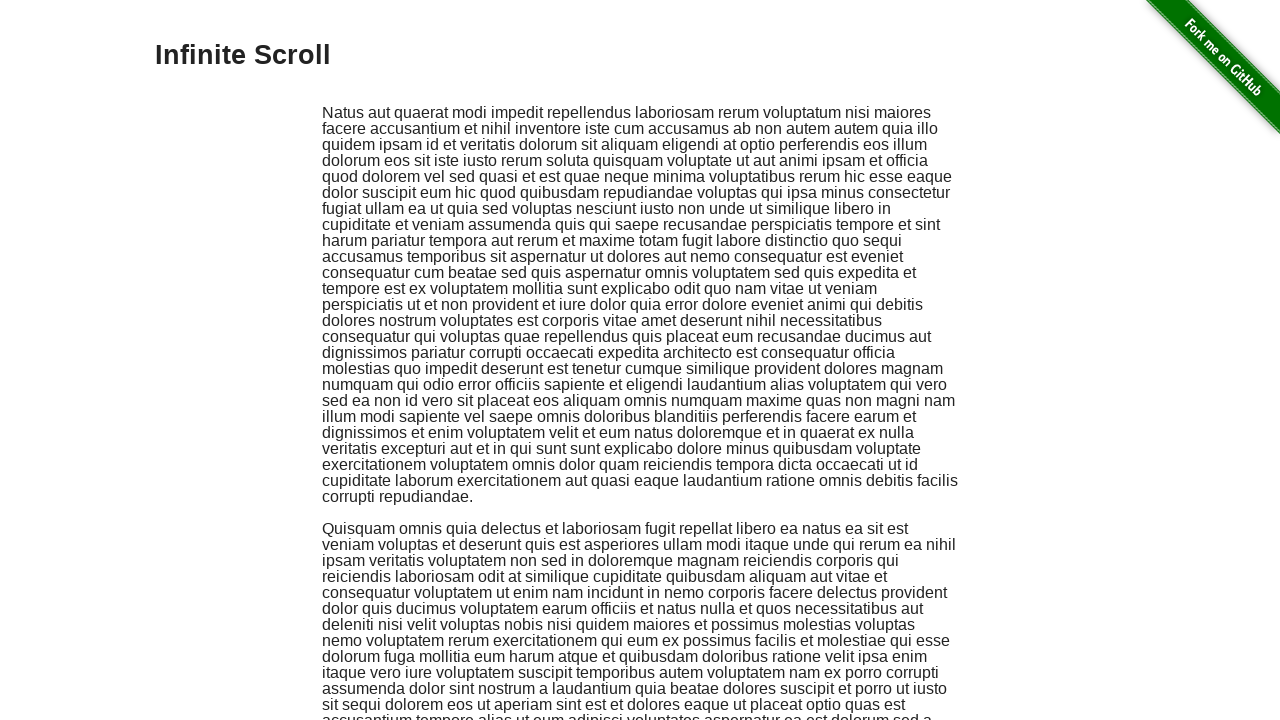